Tests dynamic element loading by clicking a button and waiting for a paragraph element to appear on the page

Starting URL: https://testeroprogramowania.github.io/selenium/wait2.html

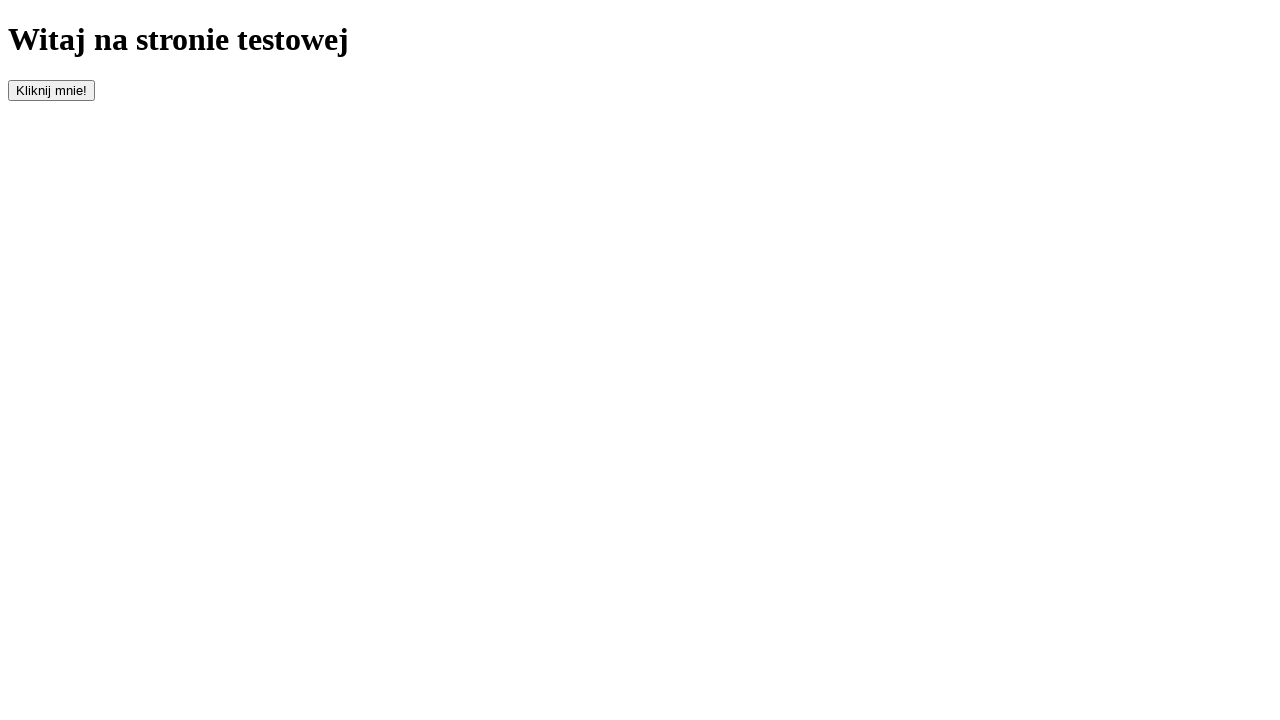

Navigated to wait2.html test page
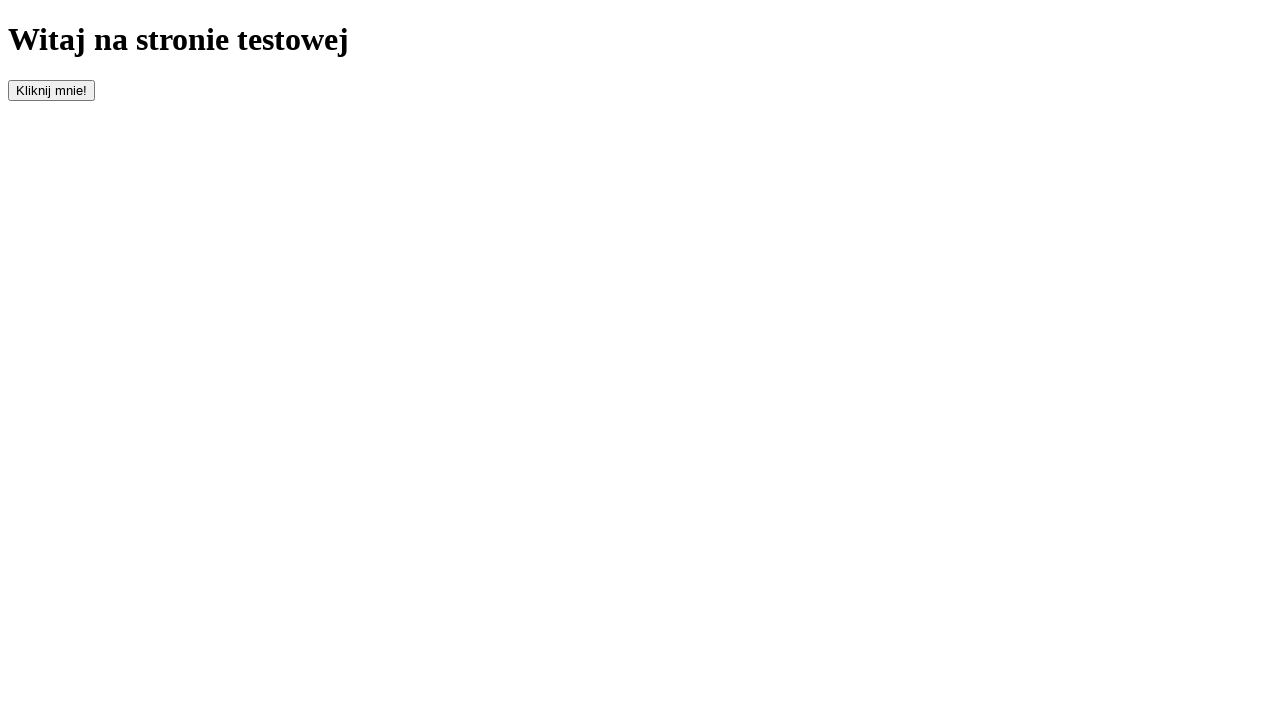

Clicked the button to trigger dynamic element loading at (52, 90) on #clickOnMe
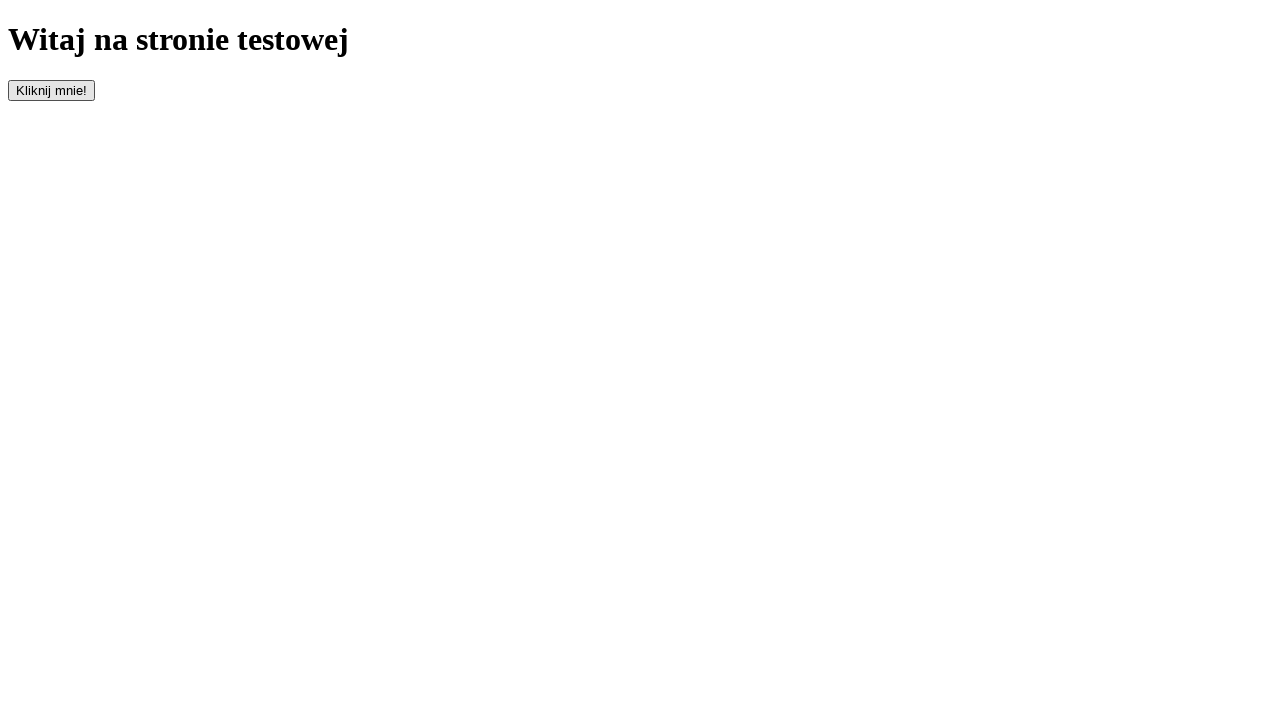

Paragraph element appeared on the page
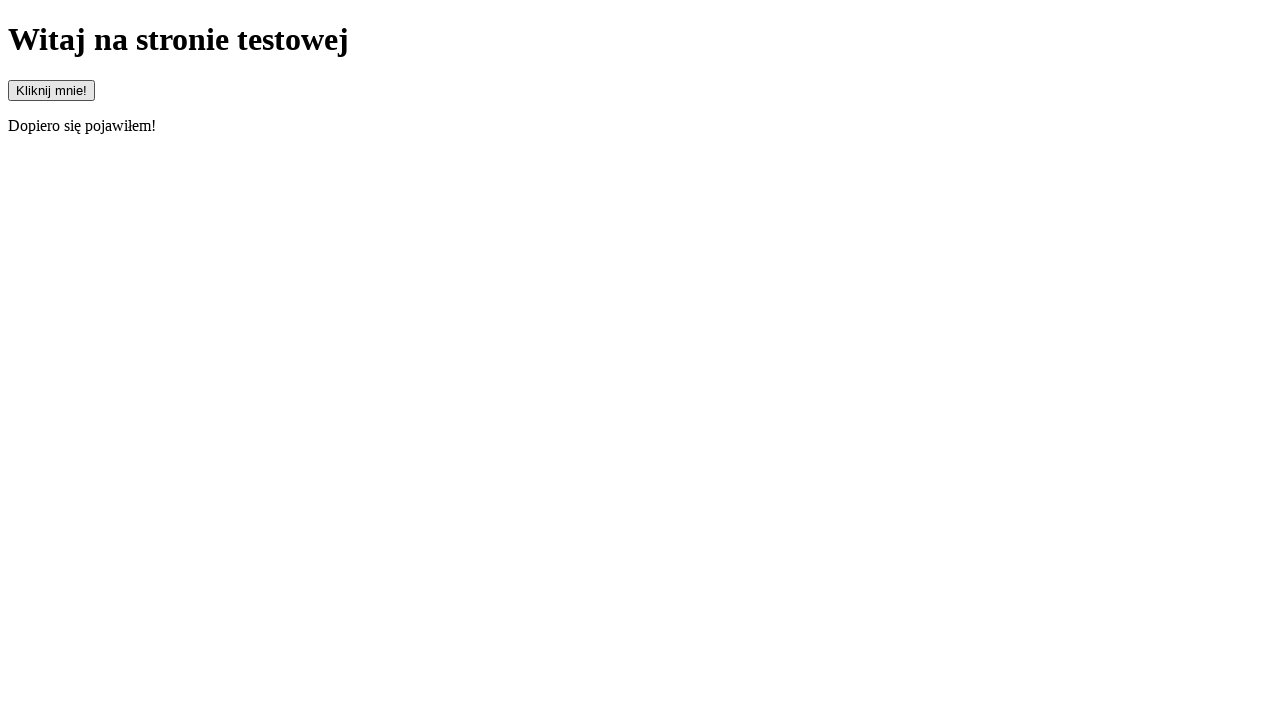

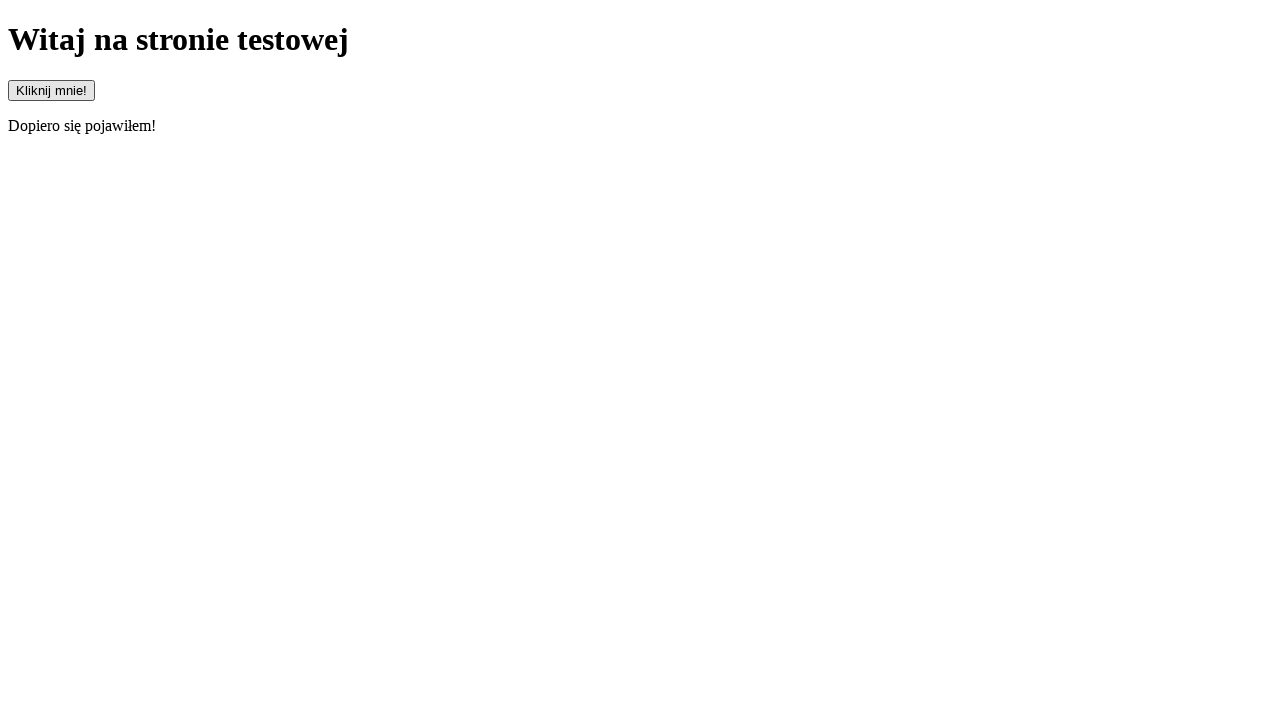